Tests language selection by clicking on a combobox in the 'Choose language randomly' card and selecting 'Hindi'

Starting URL: https://leafground.com/select.xhtml

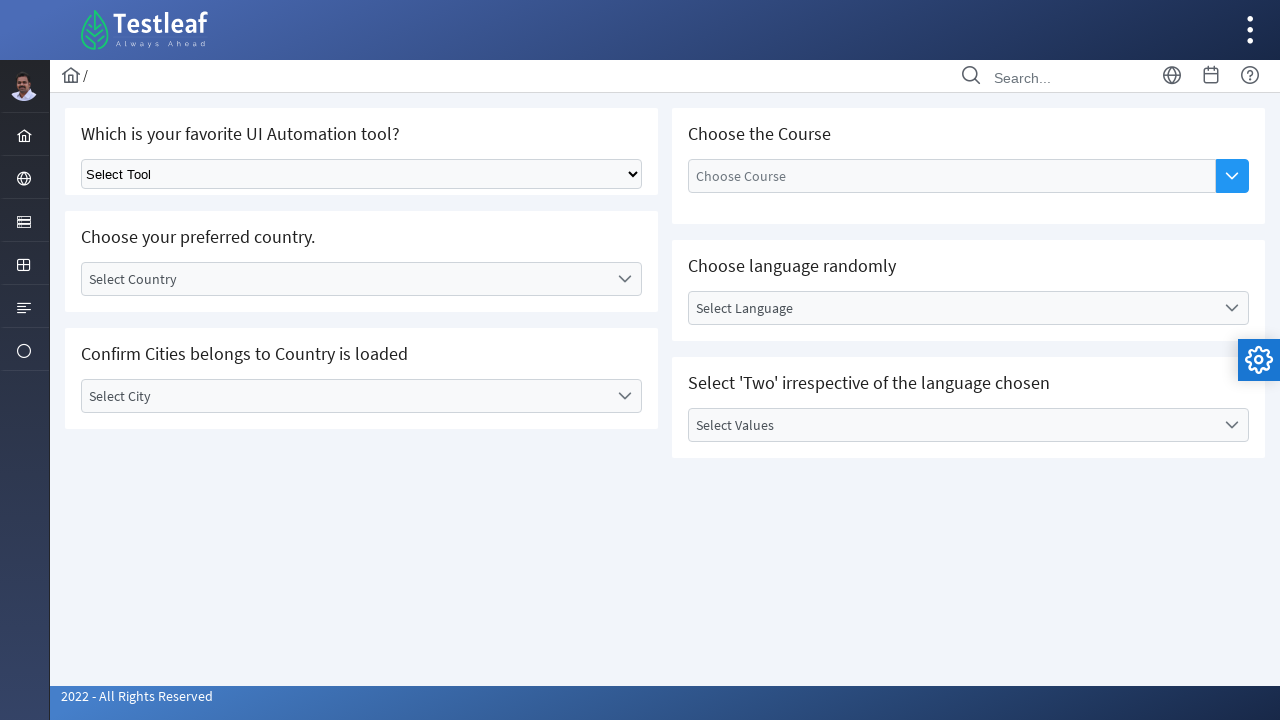

Clicked the combobox in the 'Choose language randomly' card at (968, 308) on .card >> internal:has-text="Choose language randomly"i >> internal:role=combobox
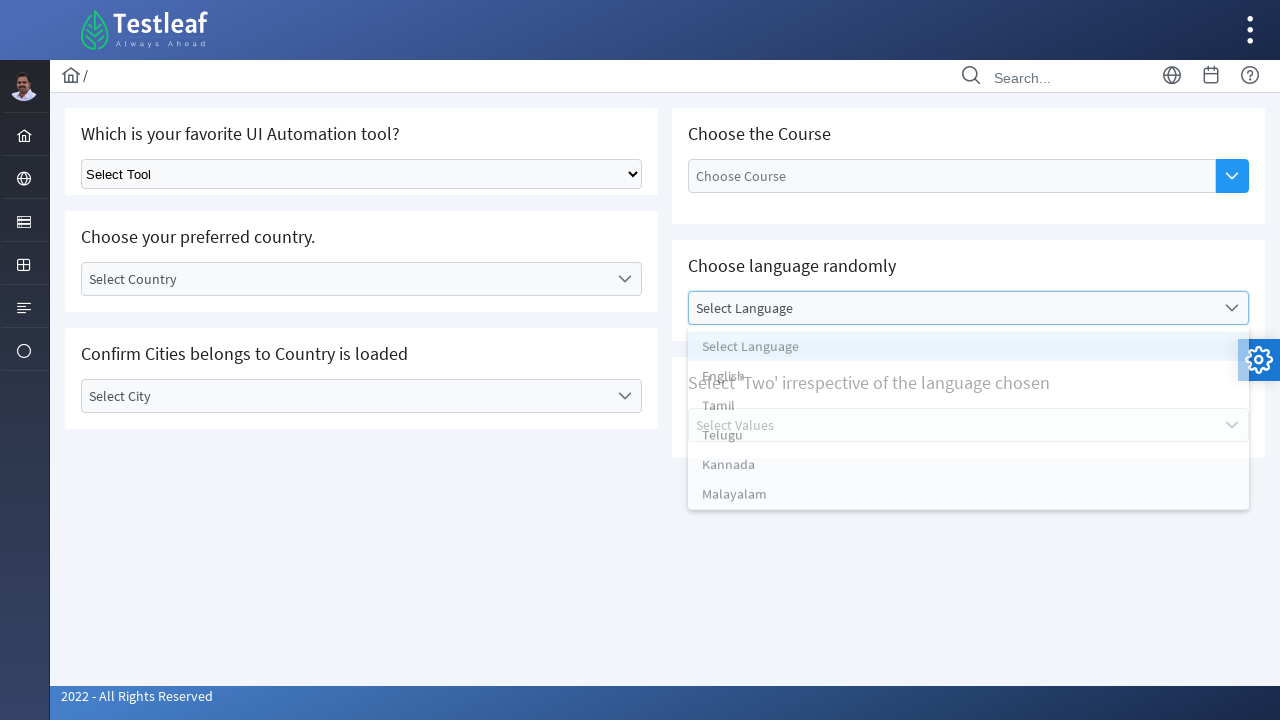

Dropdown items loaded and are visible
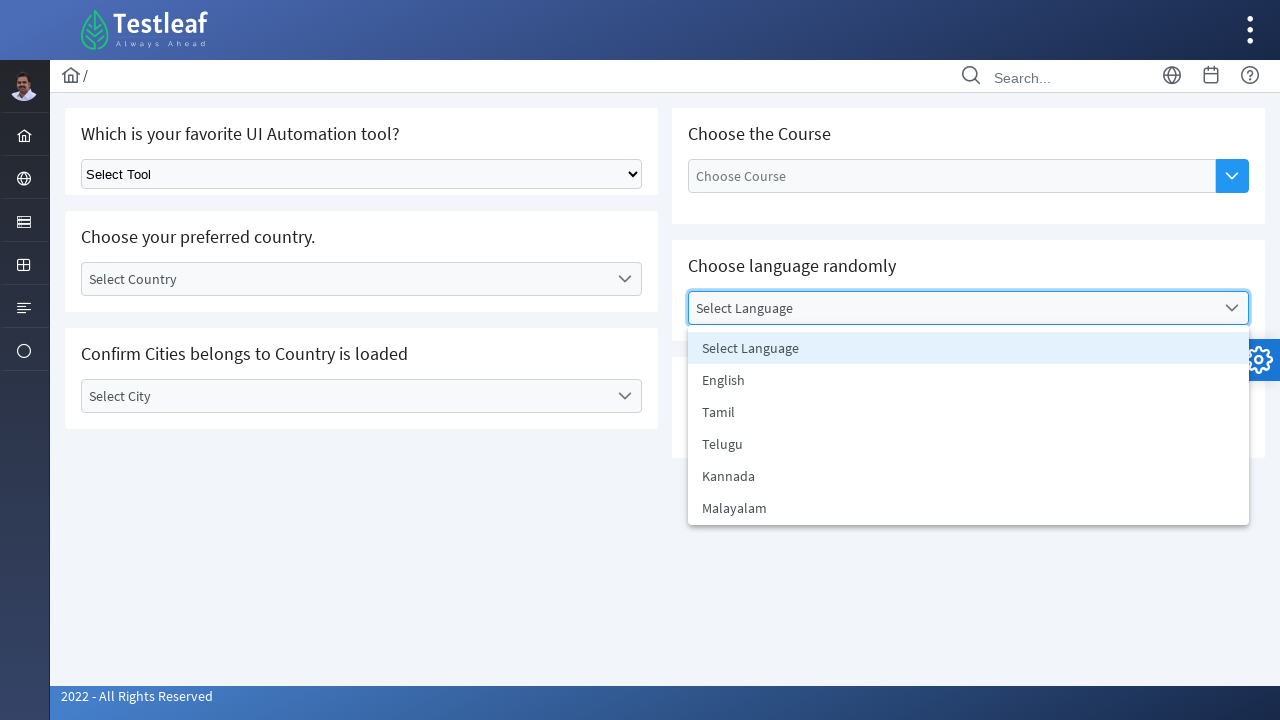

Selected 'Hindi' from the language dropdown at (968, 509) on .ui-selectonemenu-item >> internal:has-text="Hindi"i
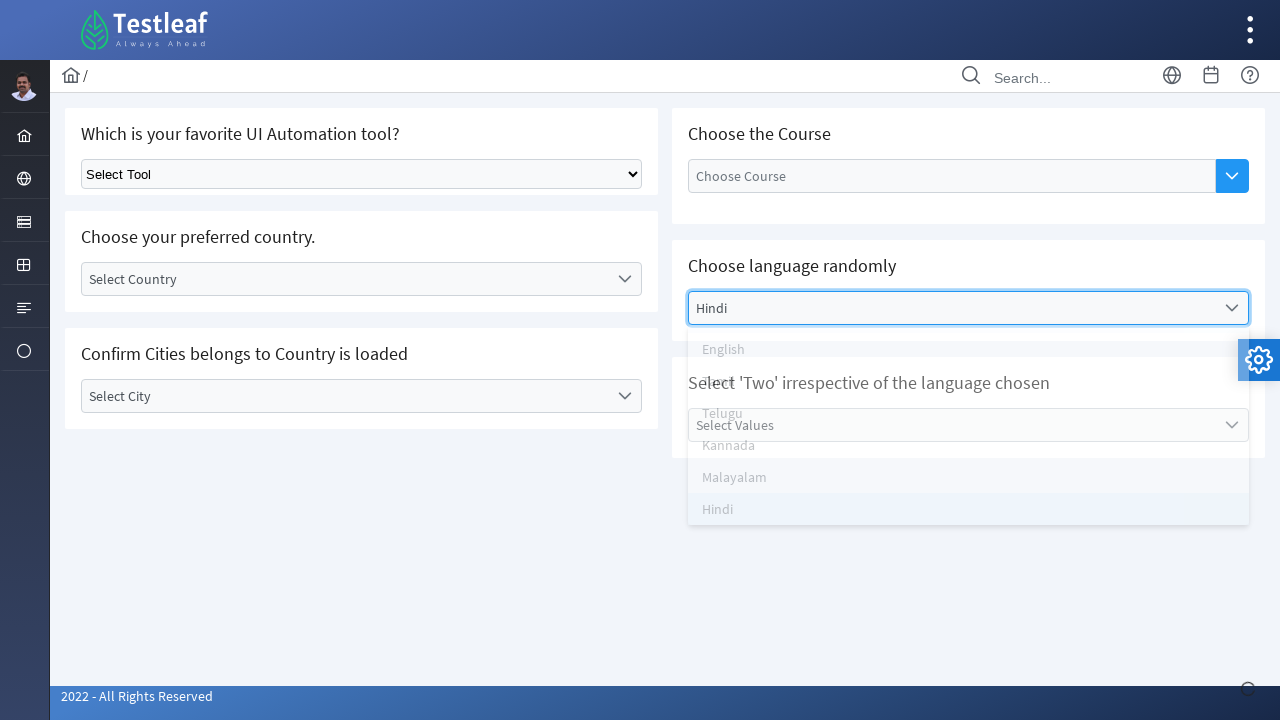

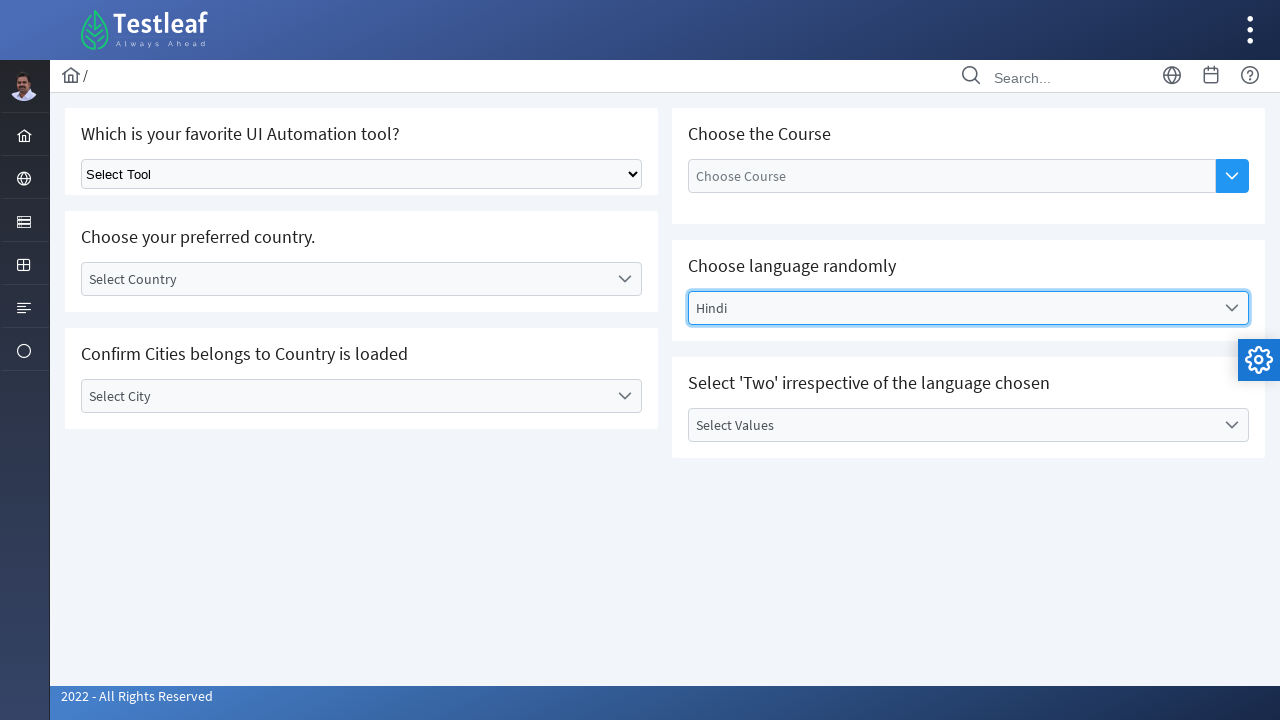